Tests basic JavaScript alert popup by clicking a button that triggers an alert and accepting it

Starting URL: https://demoqa.com/alerts

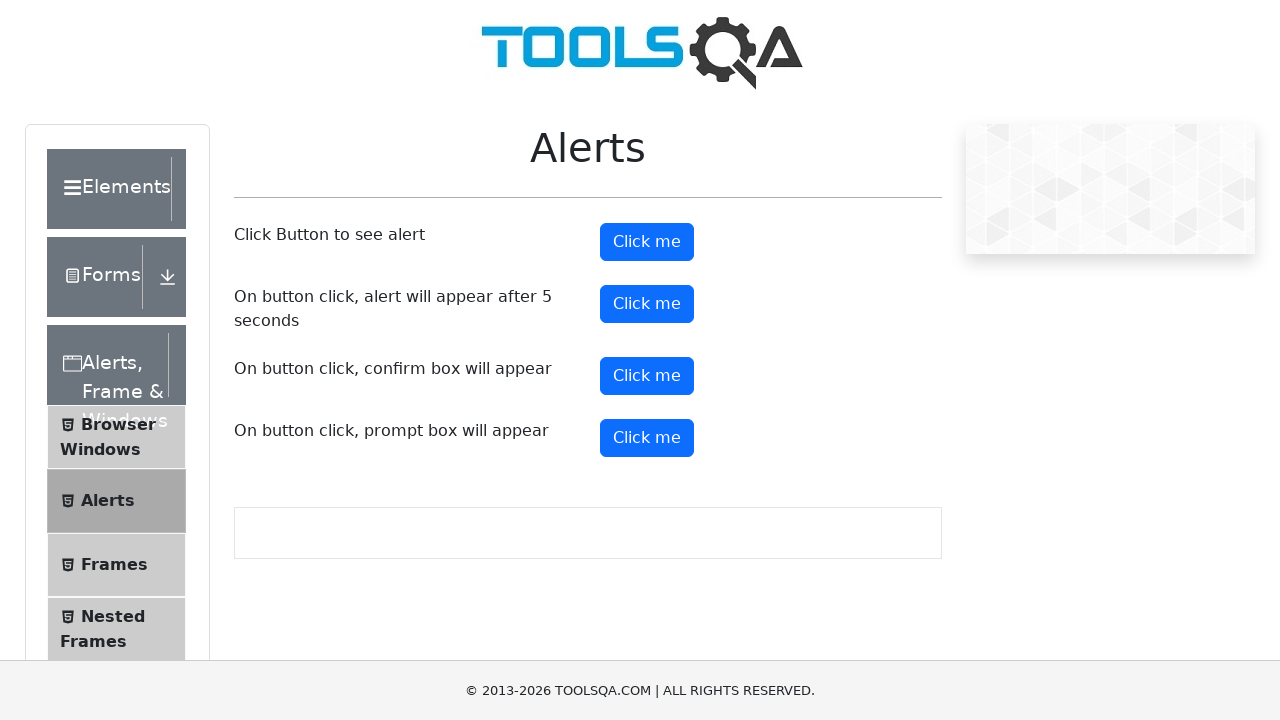

Clicked alert button to trigger JavaScript alert at (647, 242) on #alertButton
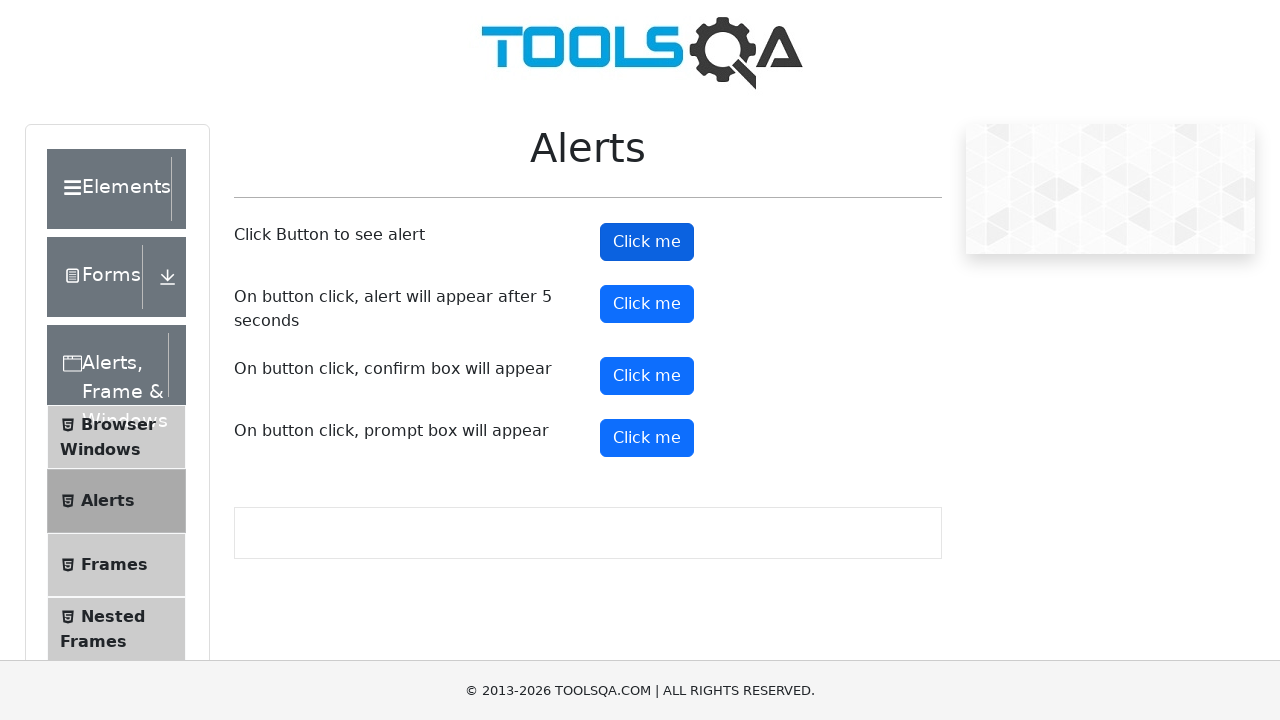

Set up dialog handler to accept alert
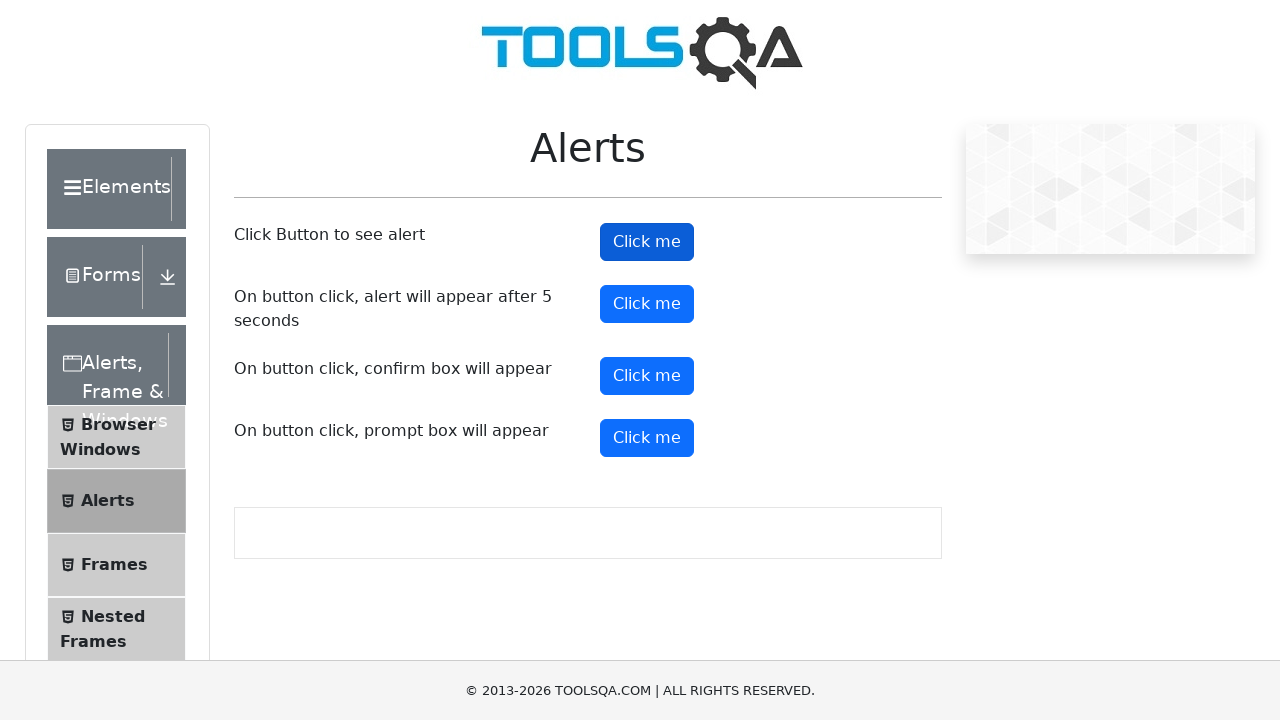

Clicked alert button again and accepted the alert at (647, 242) on #alertButton
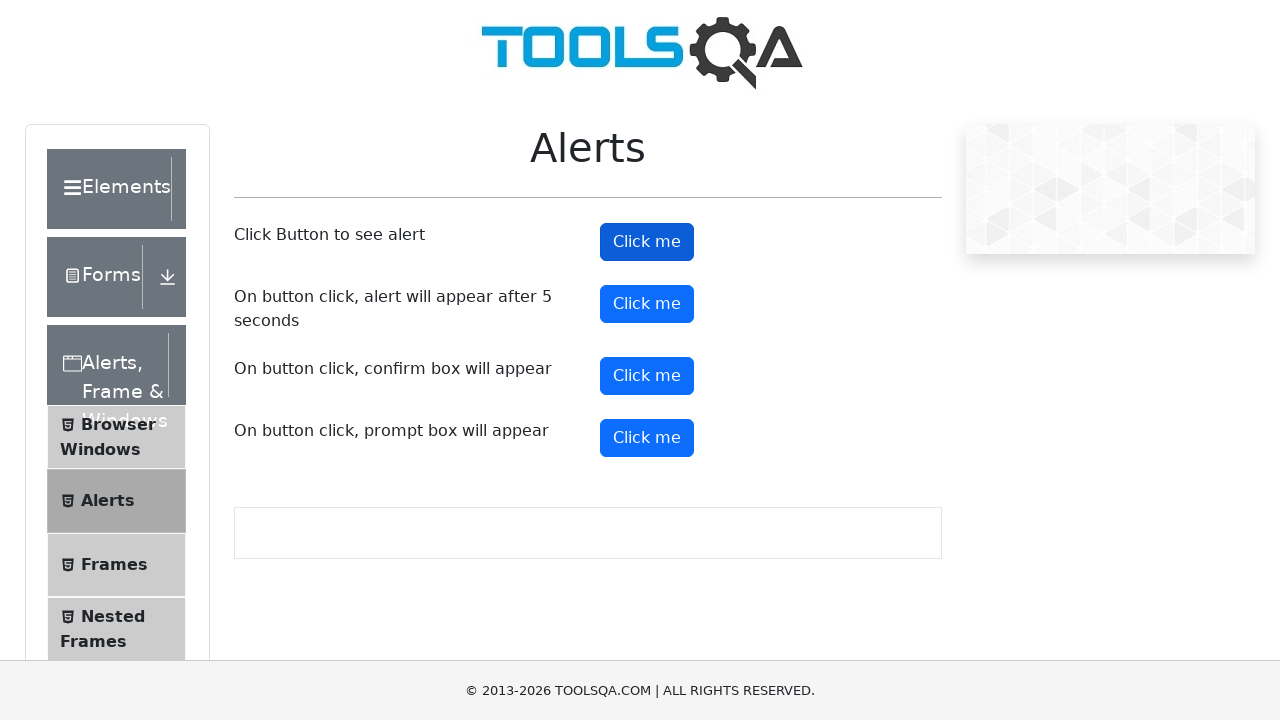

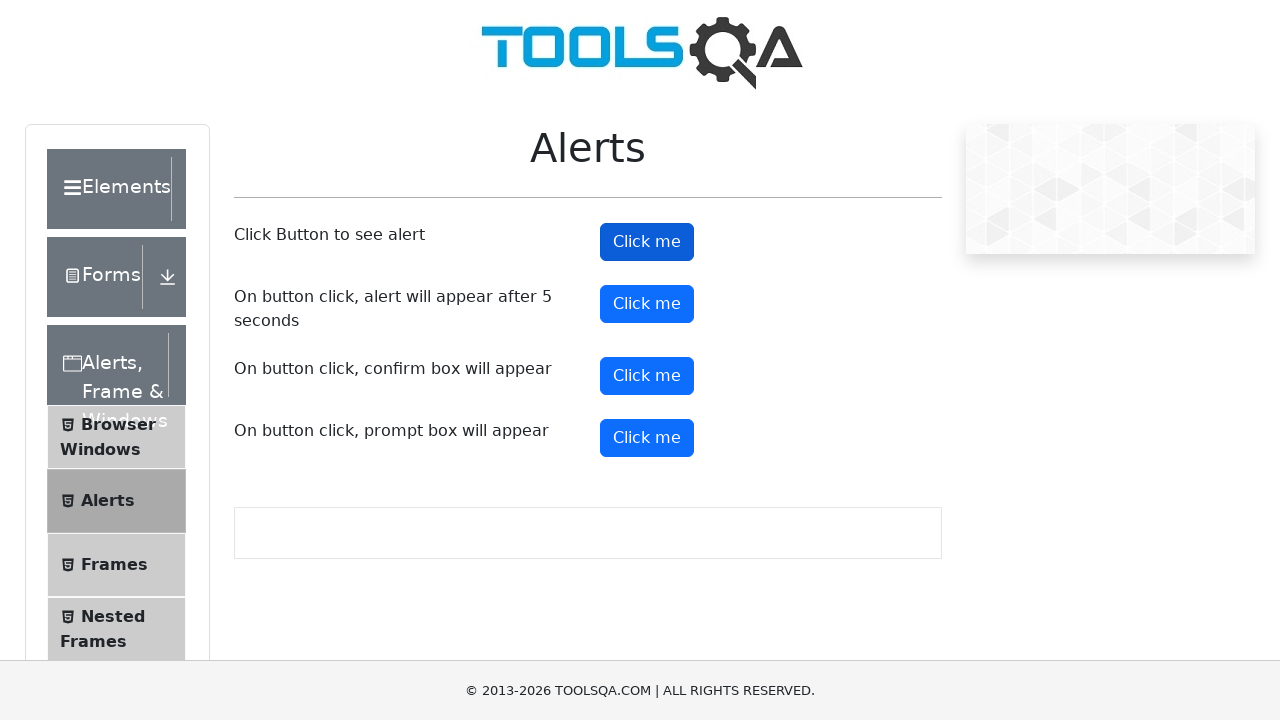